Tests browser window/tab management by opening the MVN Repository site, then creating a new browser window and navigating to the Tutorials Point Selenium practice page.

Starting URL: https://mvnrepository.com/

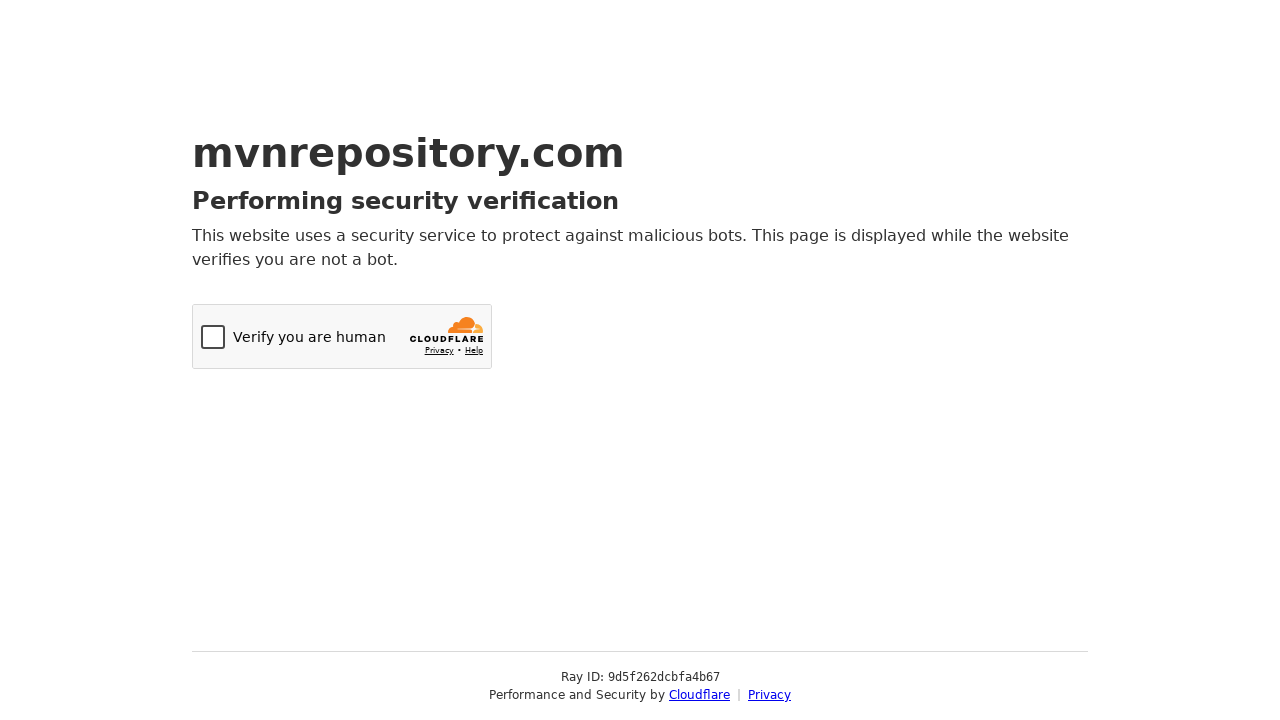

MVN Repository page loaded (domcontentloaded)
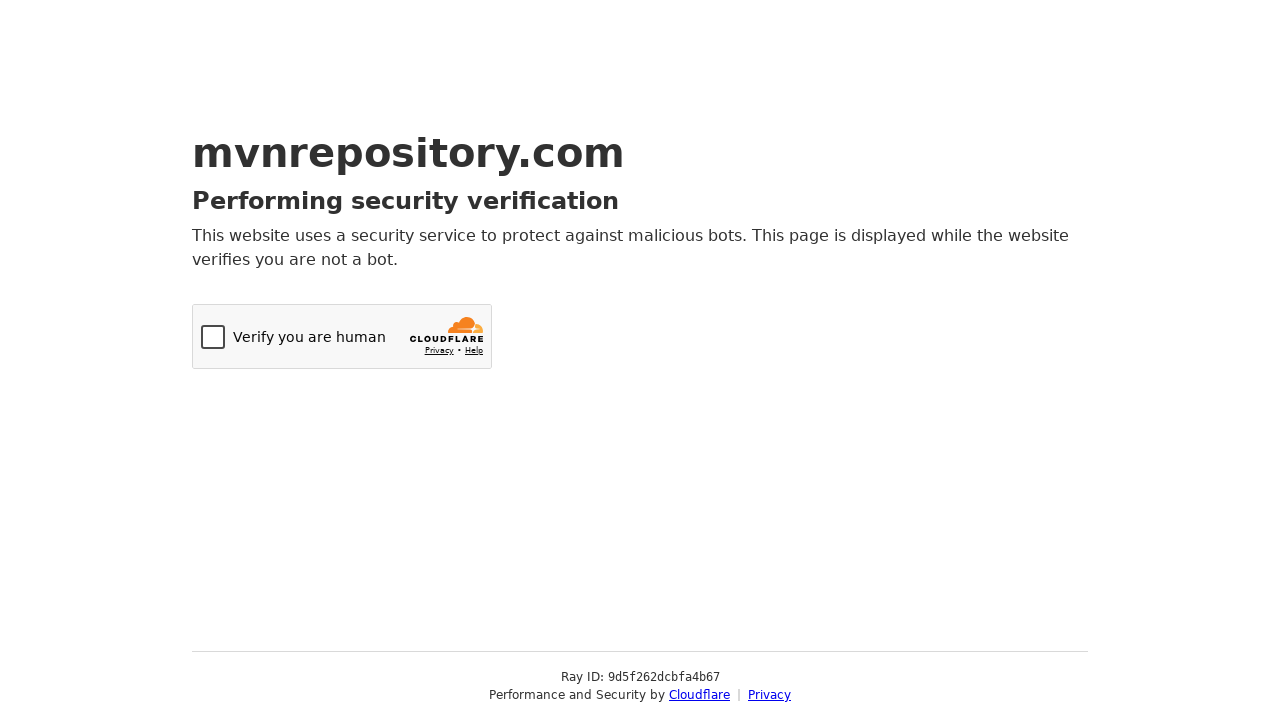

Created a new browser window/tab
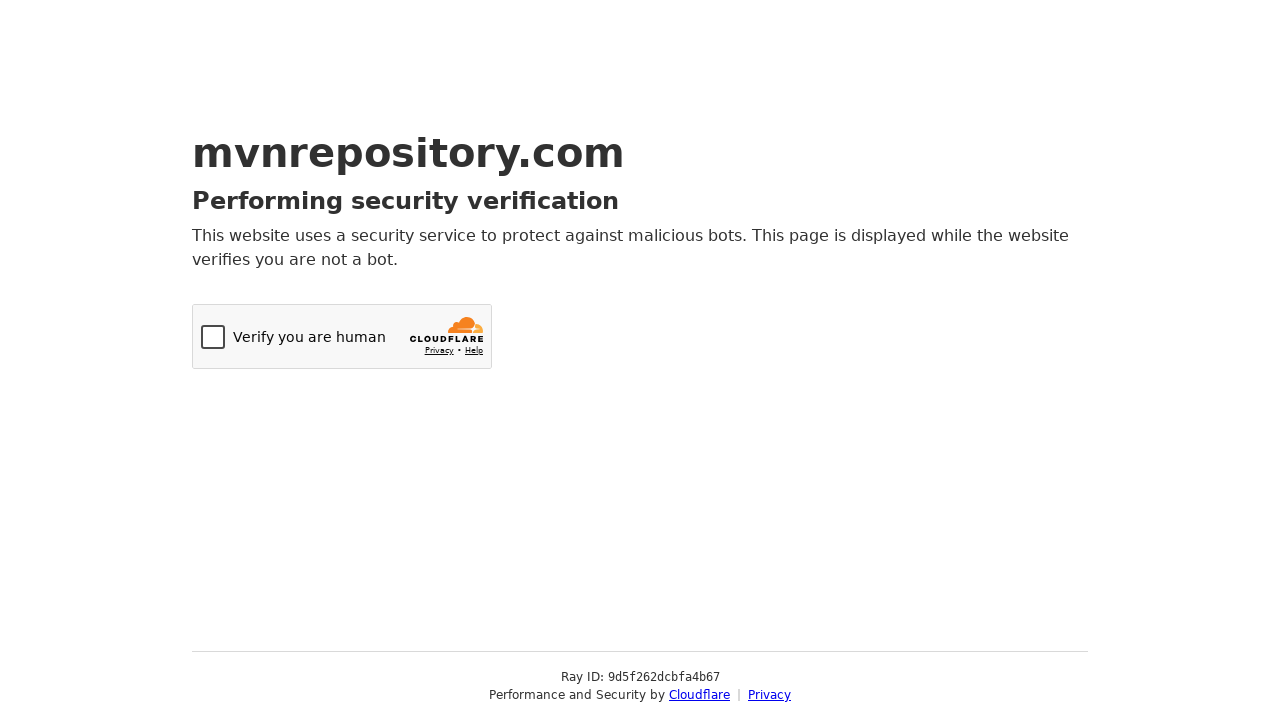

Navigated new window to Tutorials Point Selenium practice page
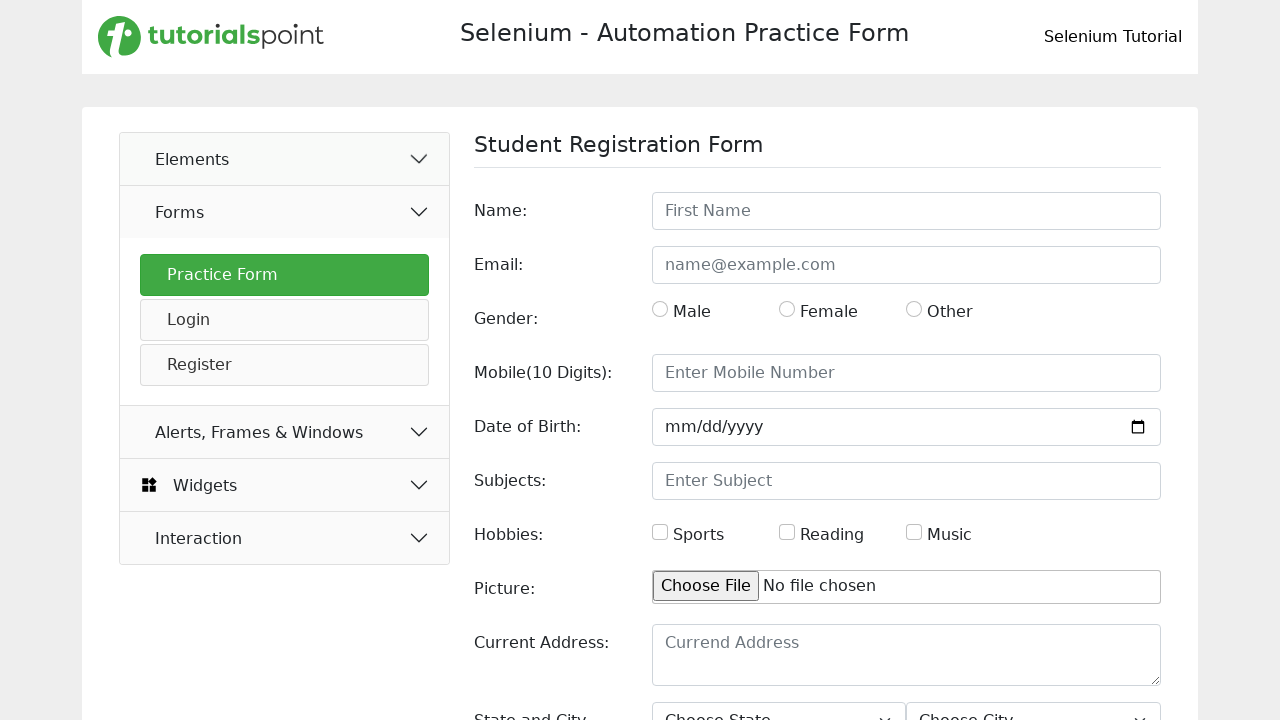

Tutorials Point page loaded (domcontentloaded)
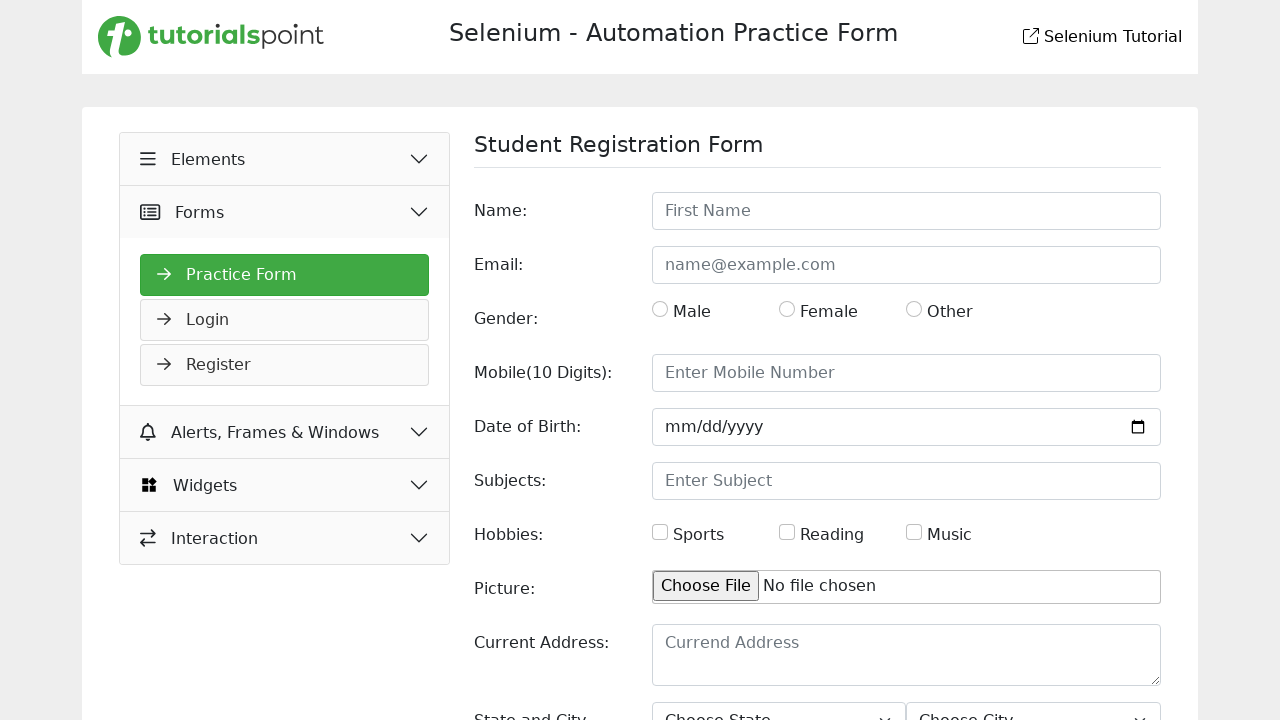

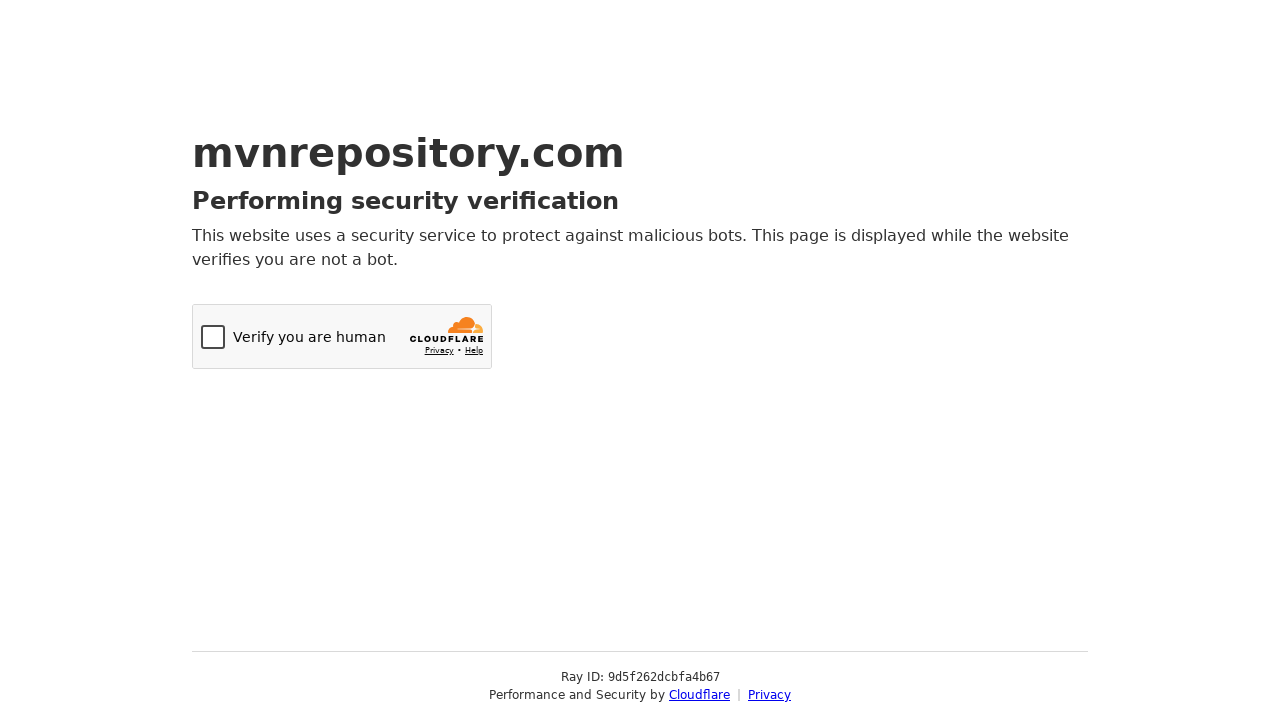